Navigates to an automation practice page and verifies that footer links are present and accessible

Starting URL: https://www.rahulshettyacademy.com/AutomationPractice/

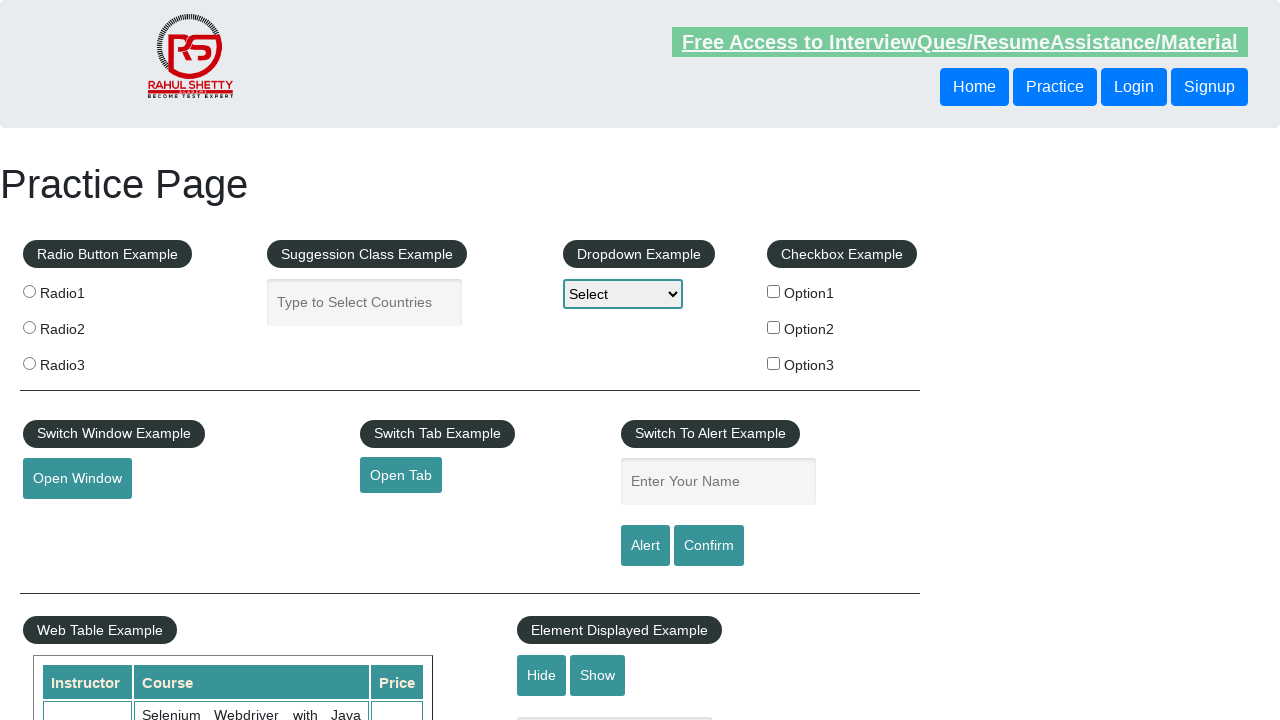

Waited for SoapUI link to be present in the page
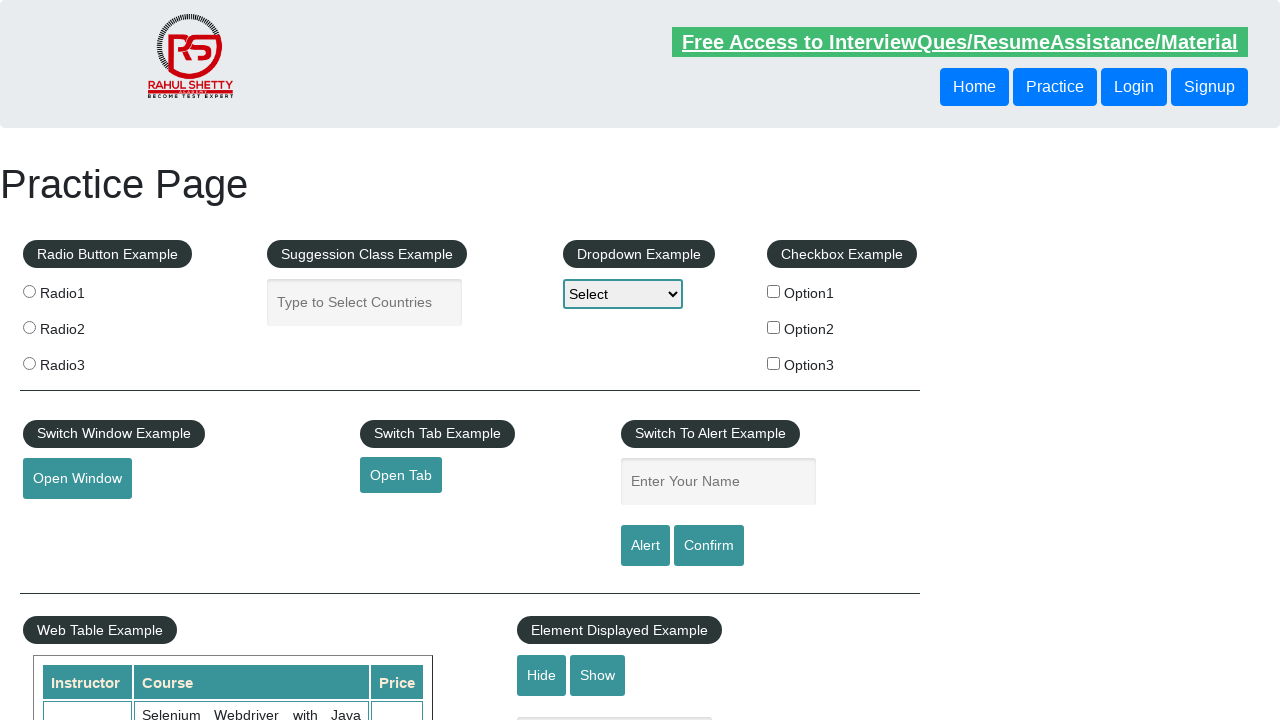

Retrieved all footer links from the page
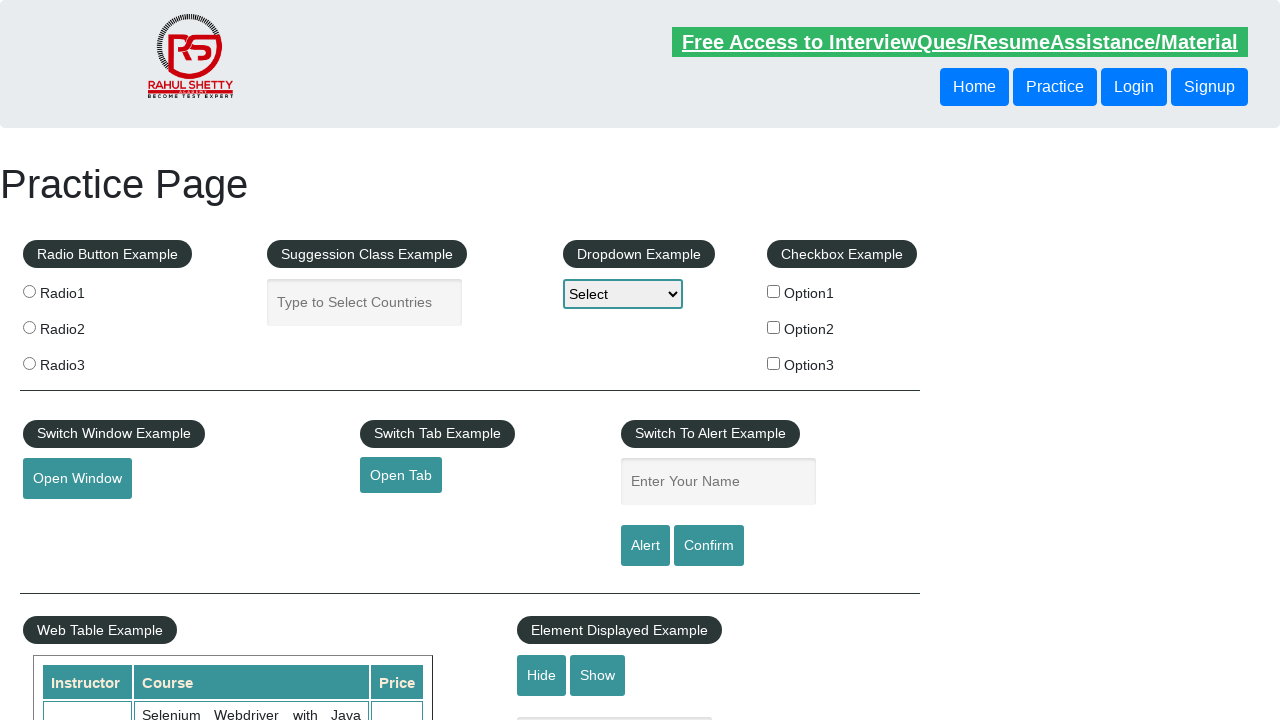

Verified that footer links are present: found 20 links
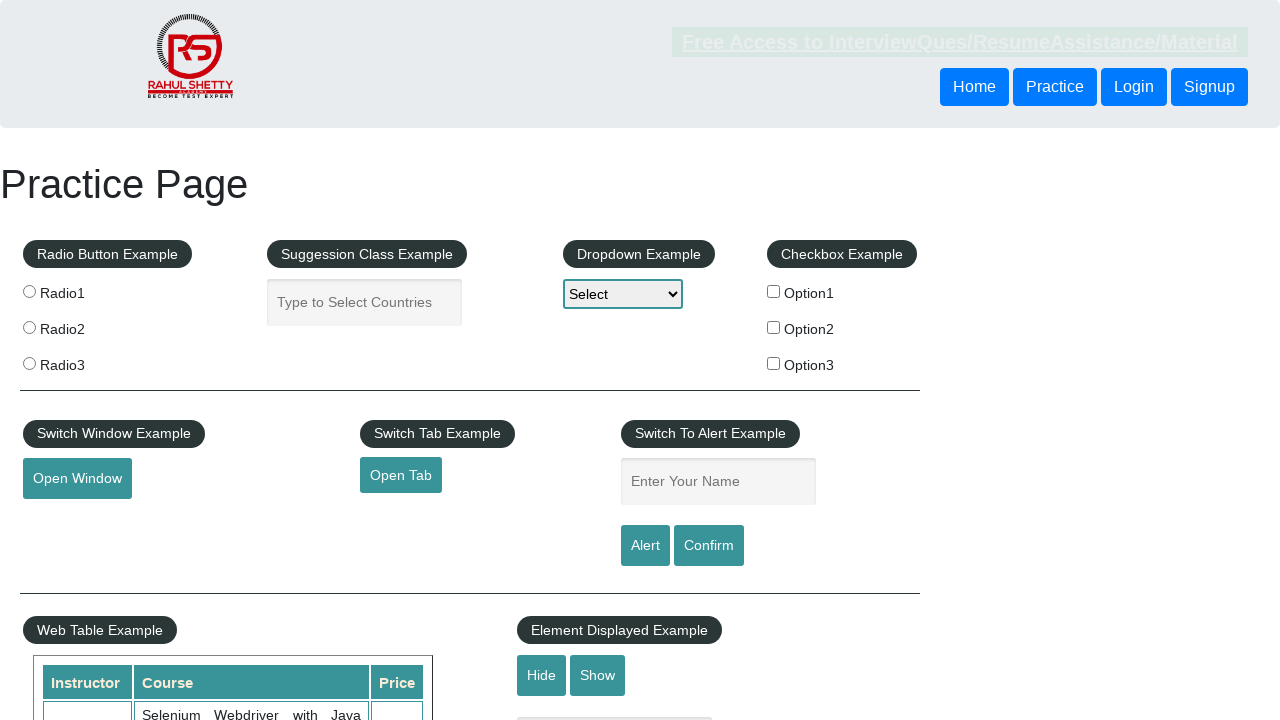

Retrieved footer link text: 'Discount Coupons'
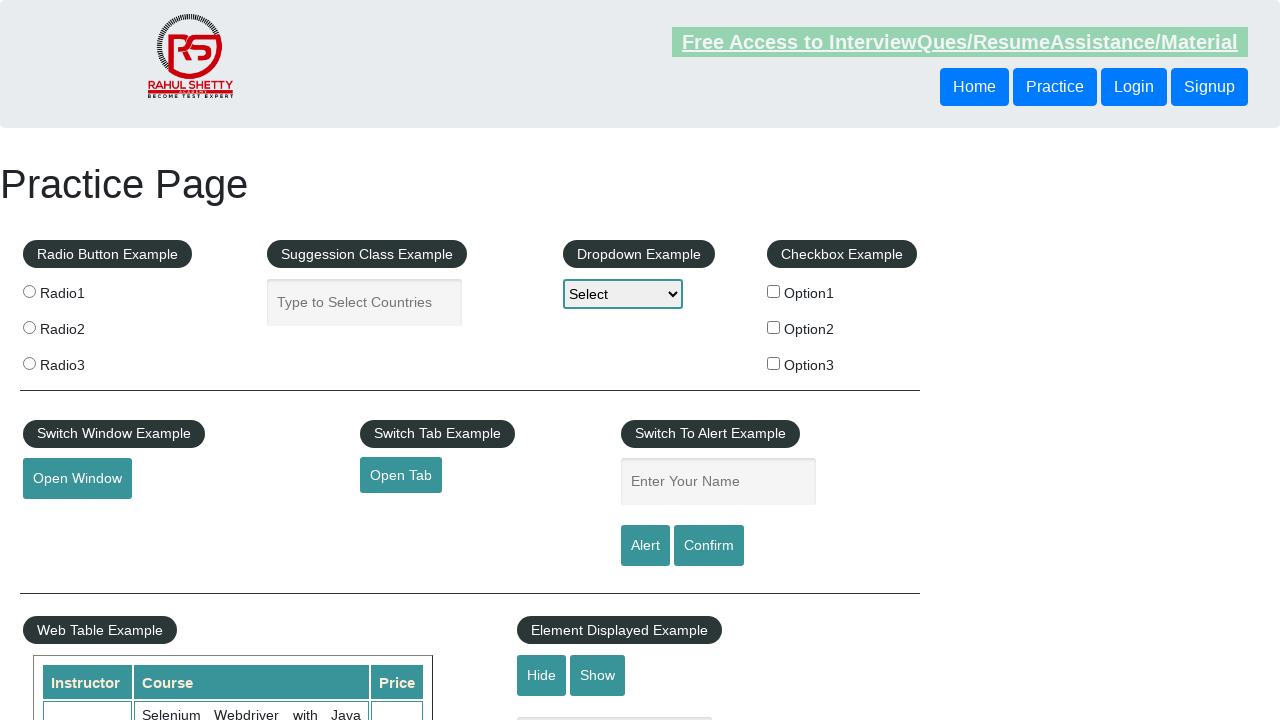

Verified that footer link 'Discount Coupons' is visible
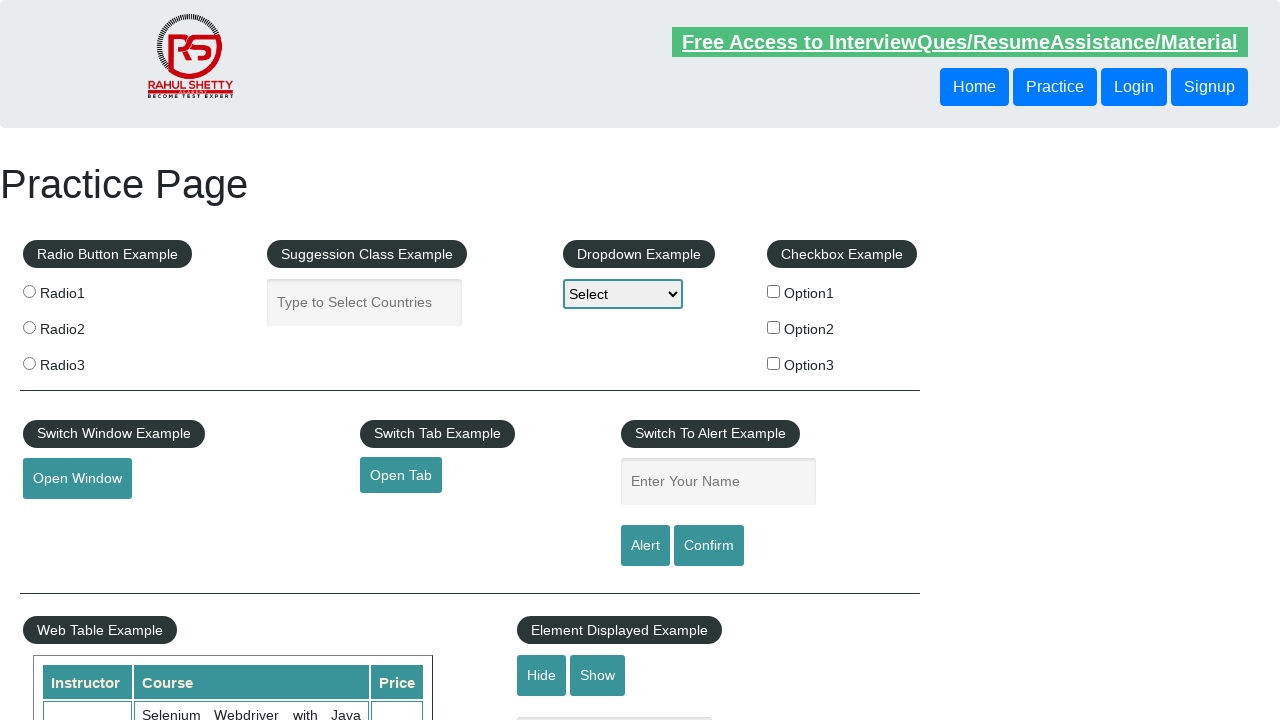

Retrieved href attribute for link 'Discount Coupons': #
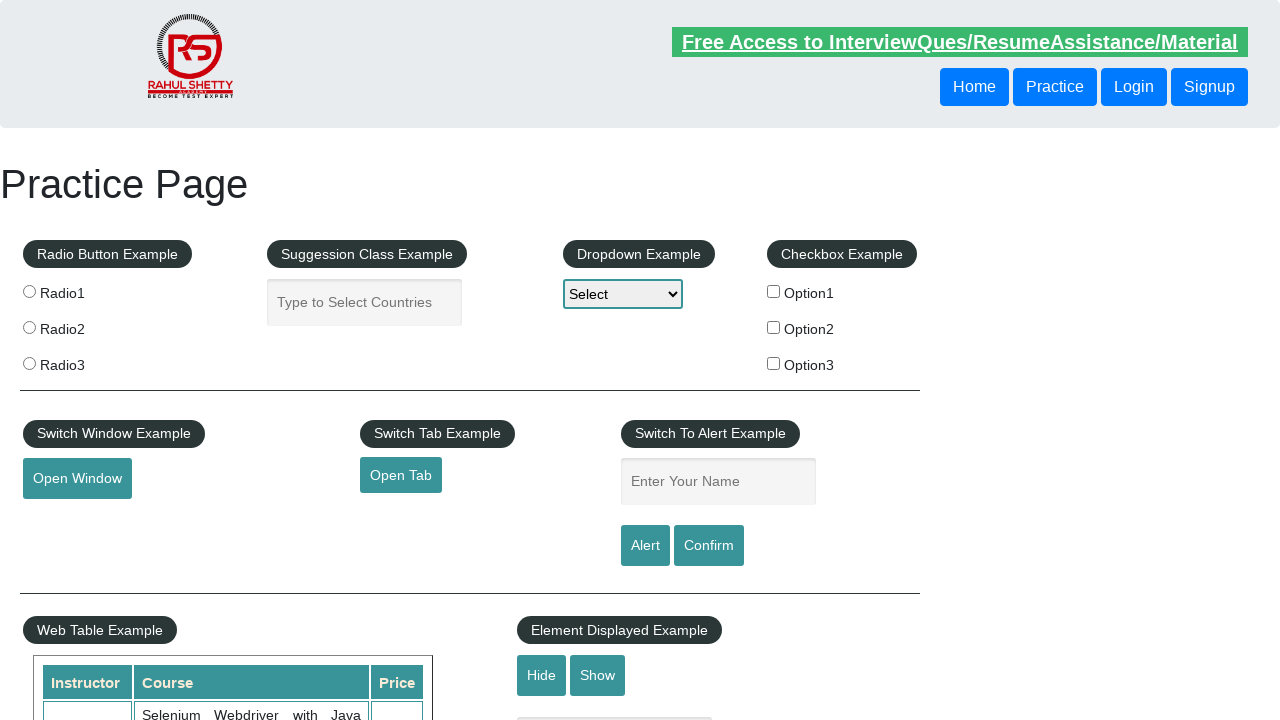

Verified that footer link 'Discount Coupons' has a valid href attribute
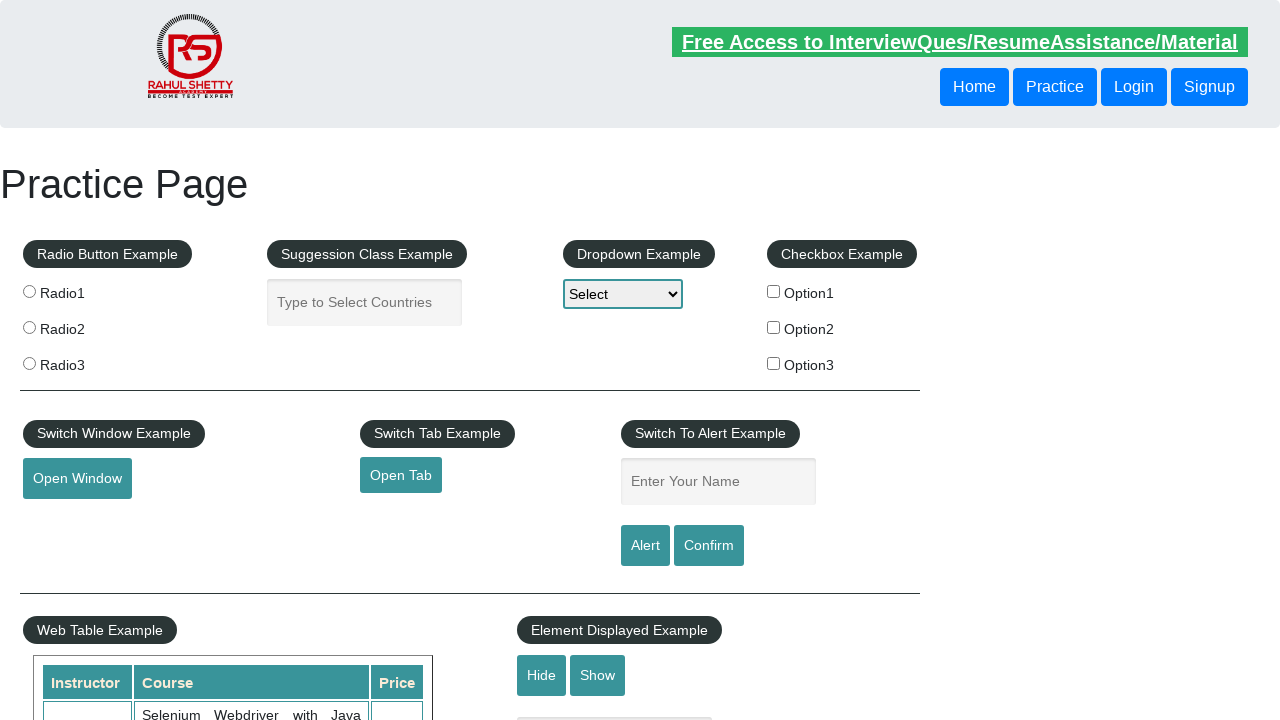

Retrieved footer link text: 'REST API'
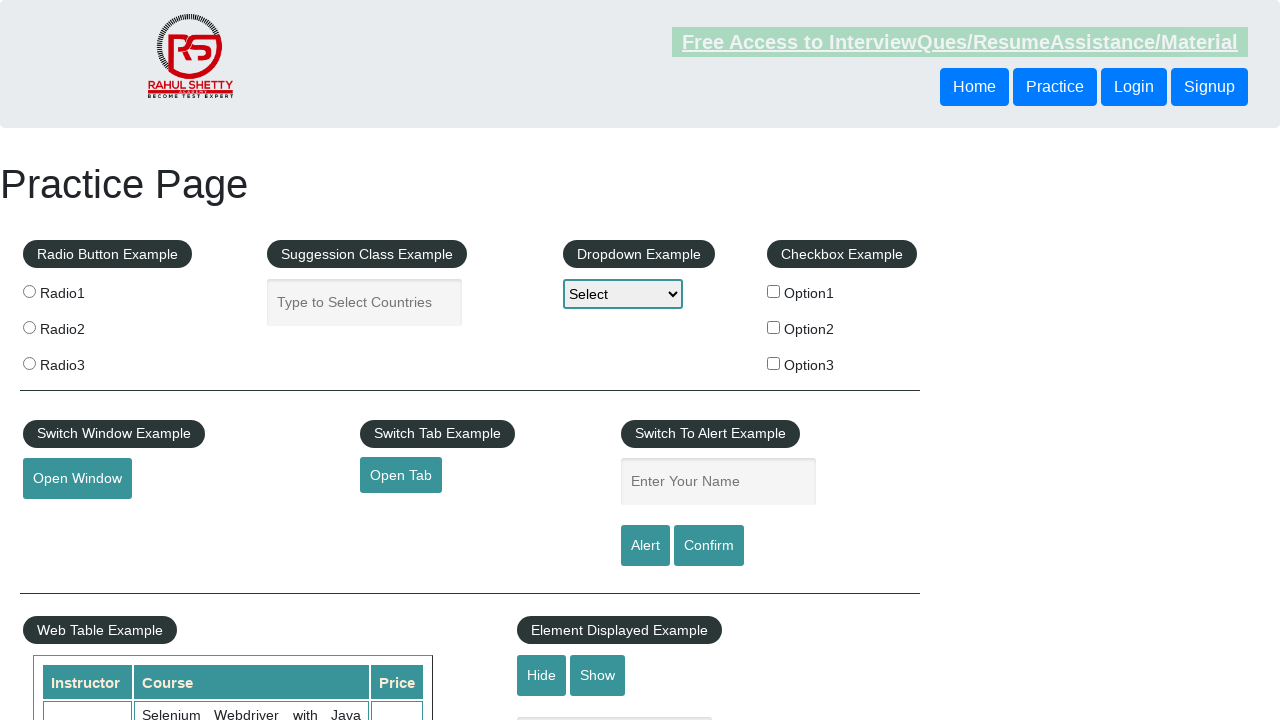

Verified that footer link 'REST API' is visible
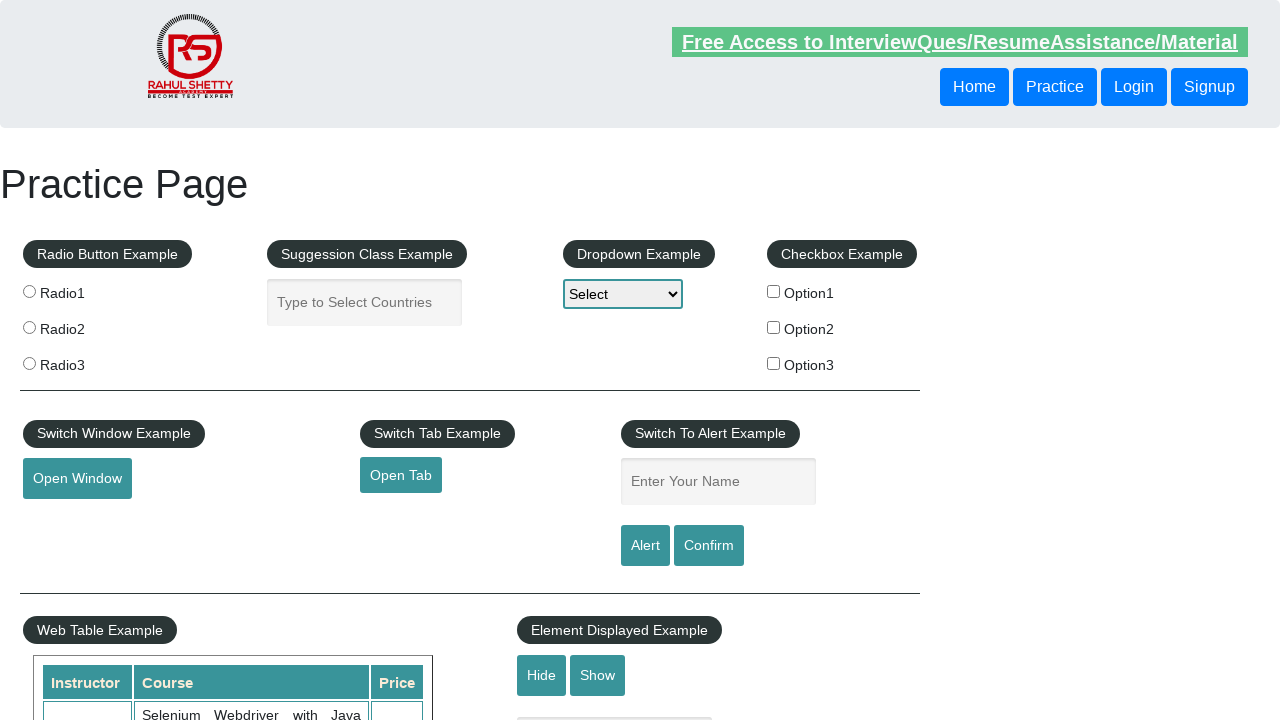

Retrieved href attribute for link 'REST API': http://www.restapitutorial.com/
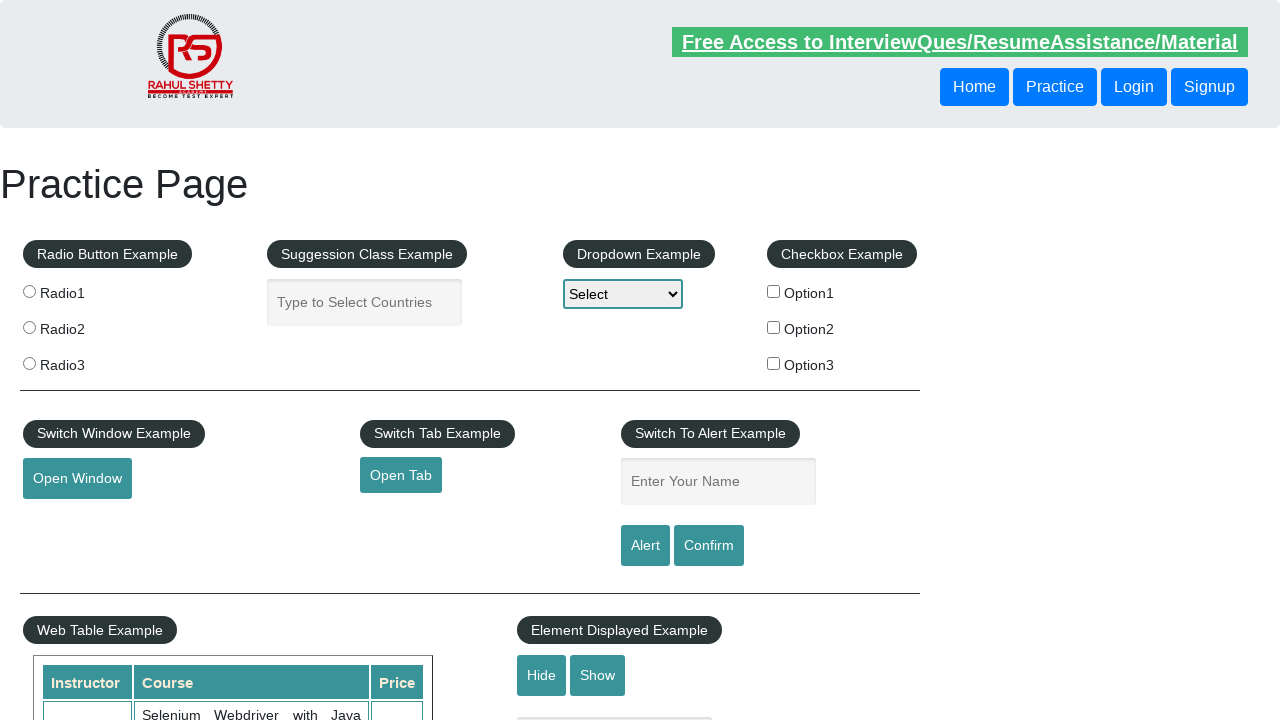

Verified that footer link 'REST API' has a valid href attribute
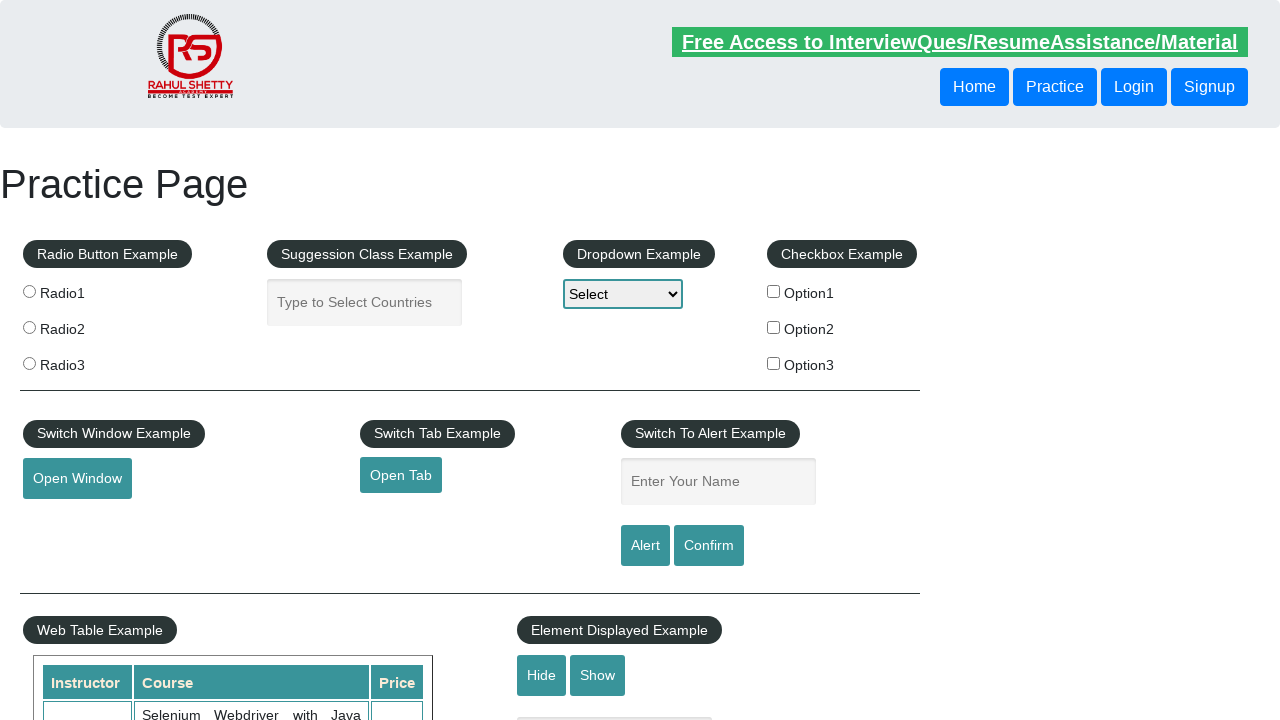

Retrieved footer link text: 'SoapUI'
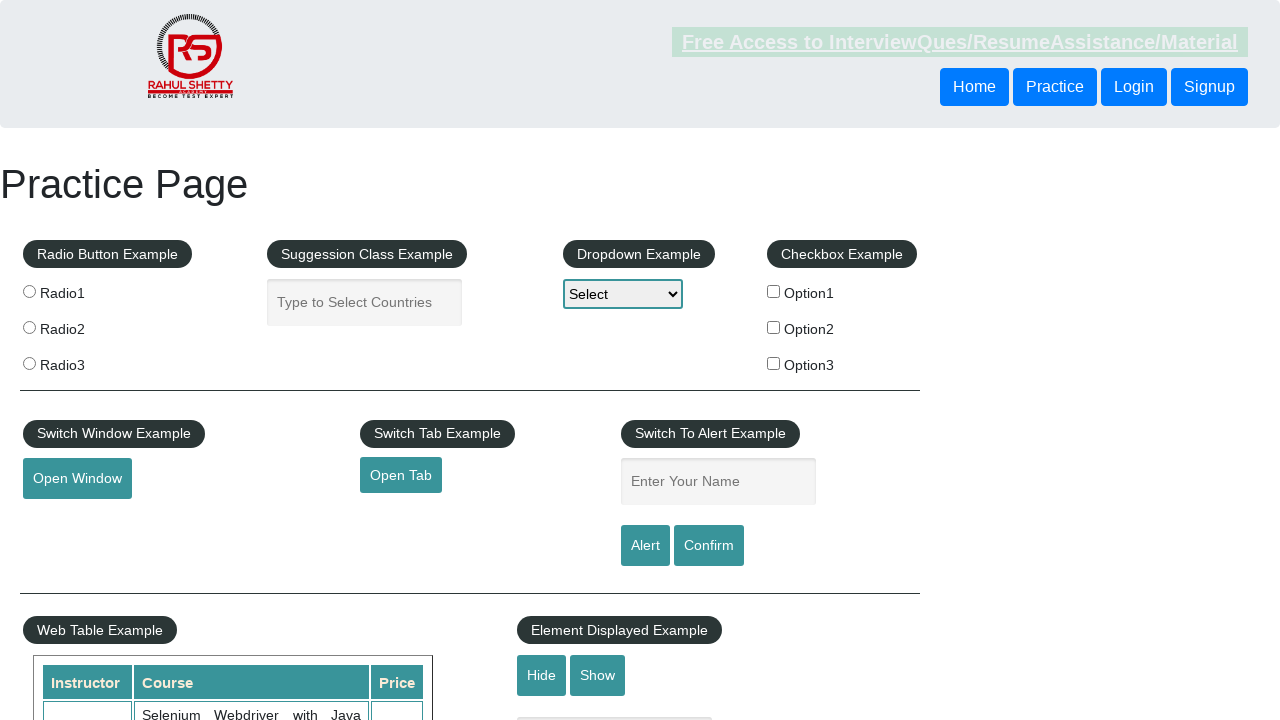

Verified that footer link 'SoapUI' is visible
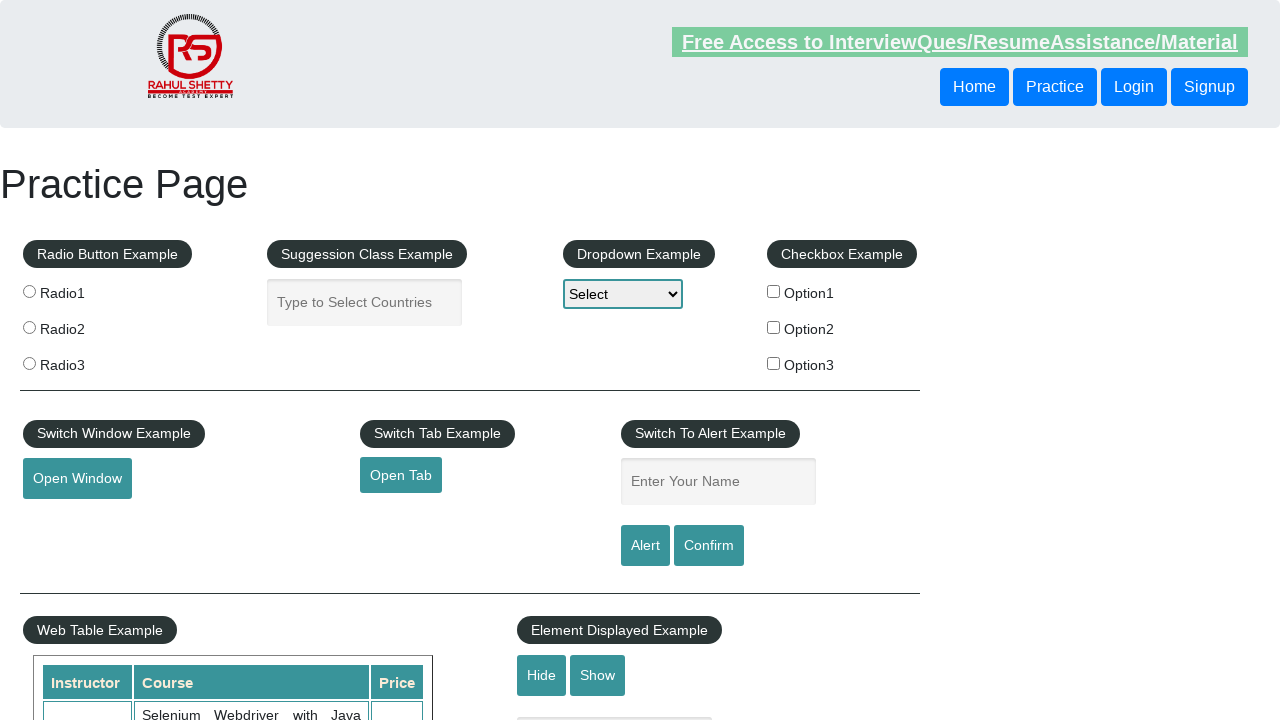

Retrieved href attribute for link 'SoapUI': https://www.soapui.org/
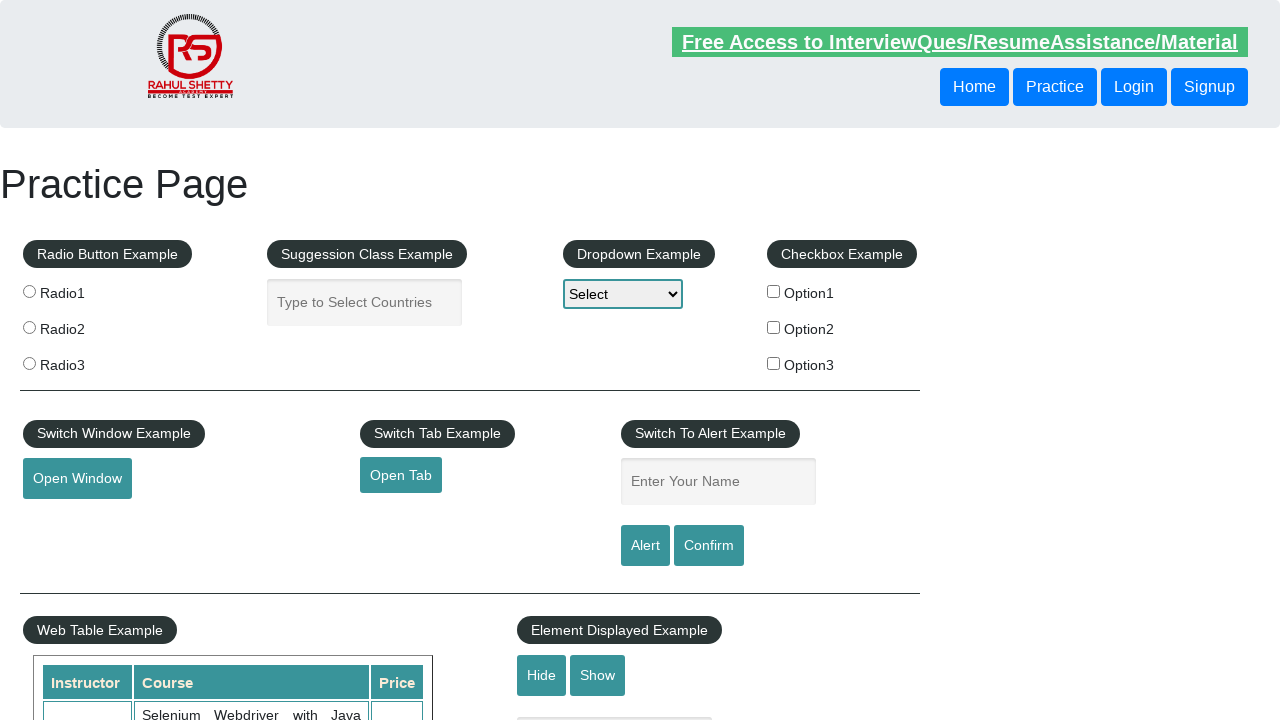

Verified that footer link 'SoapUI' has a valid href attribute
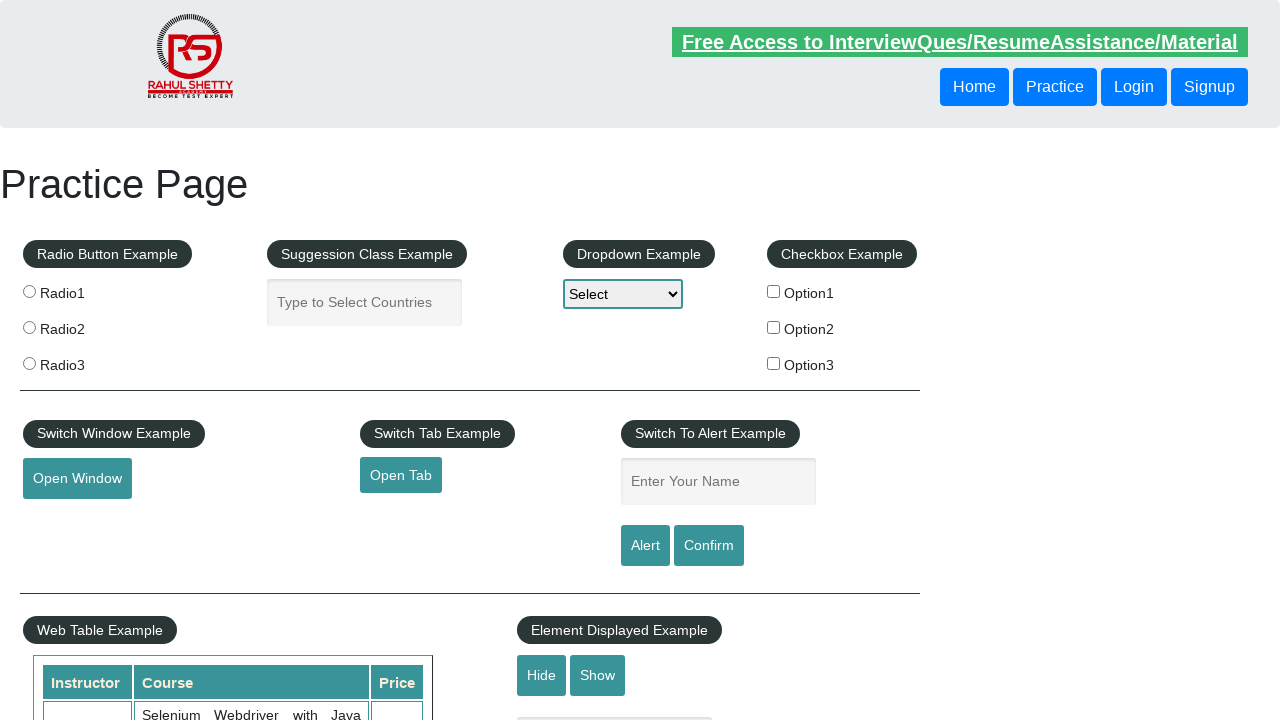

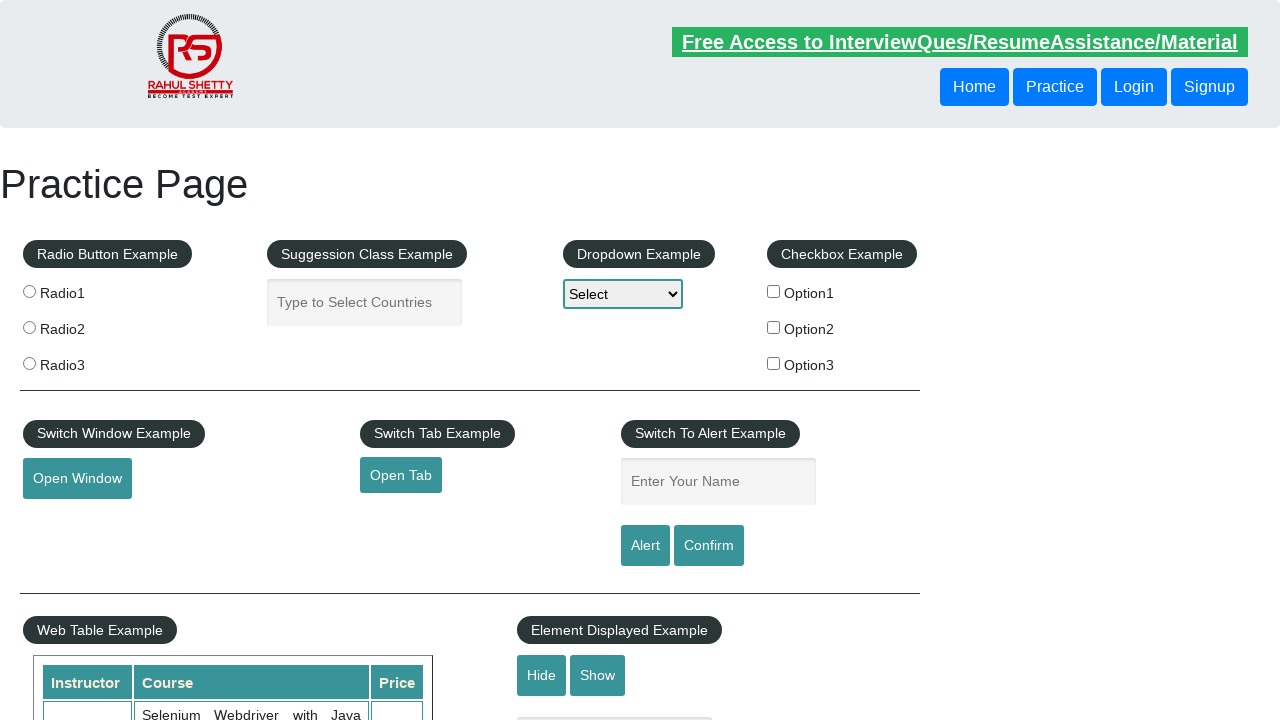